Tests handling JavaScript prompt alerts by clicking the prompt button, entering text into the alert input field, and accepting it

Starting URL: https://the-internet.herokuapp.com/javascript_alerts

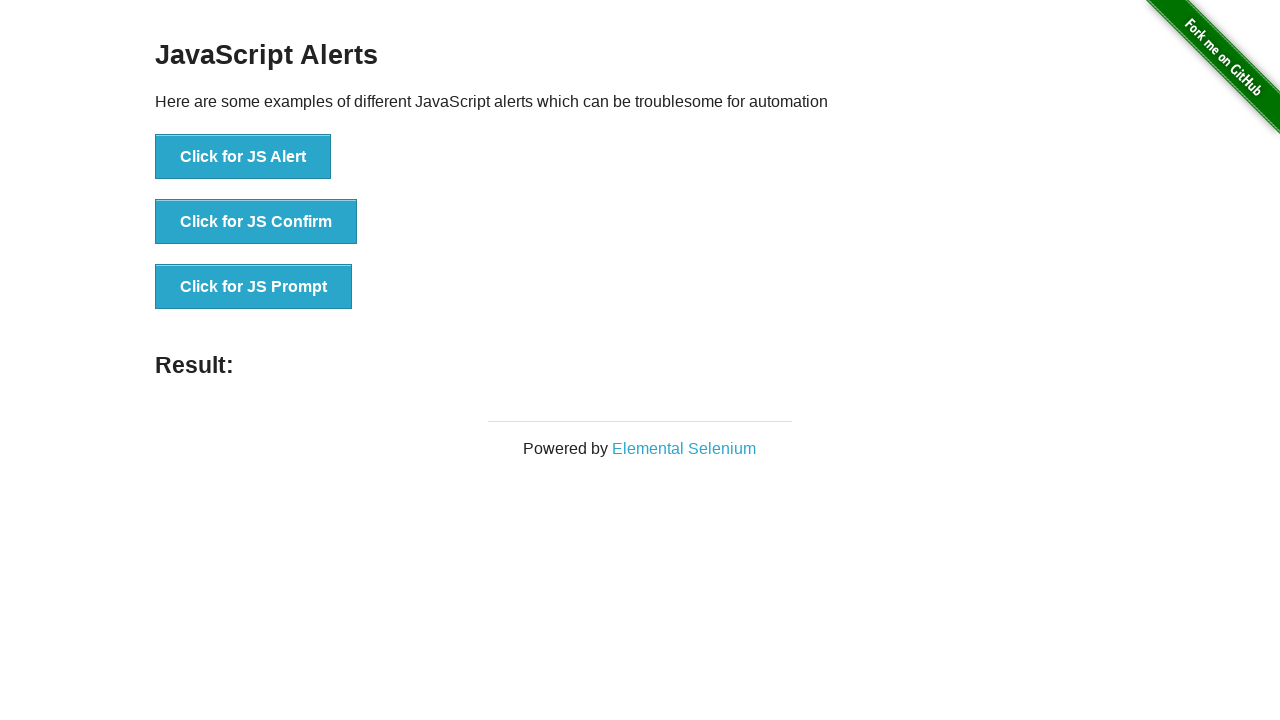

Clicked the 'Click for JS Prompt' button to trigger the prompt alert at (254, 287) on xpath=//button[text()='Click for JS Prompt']
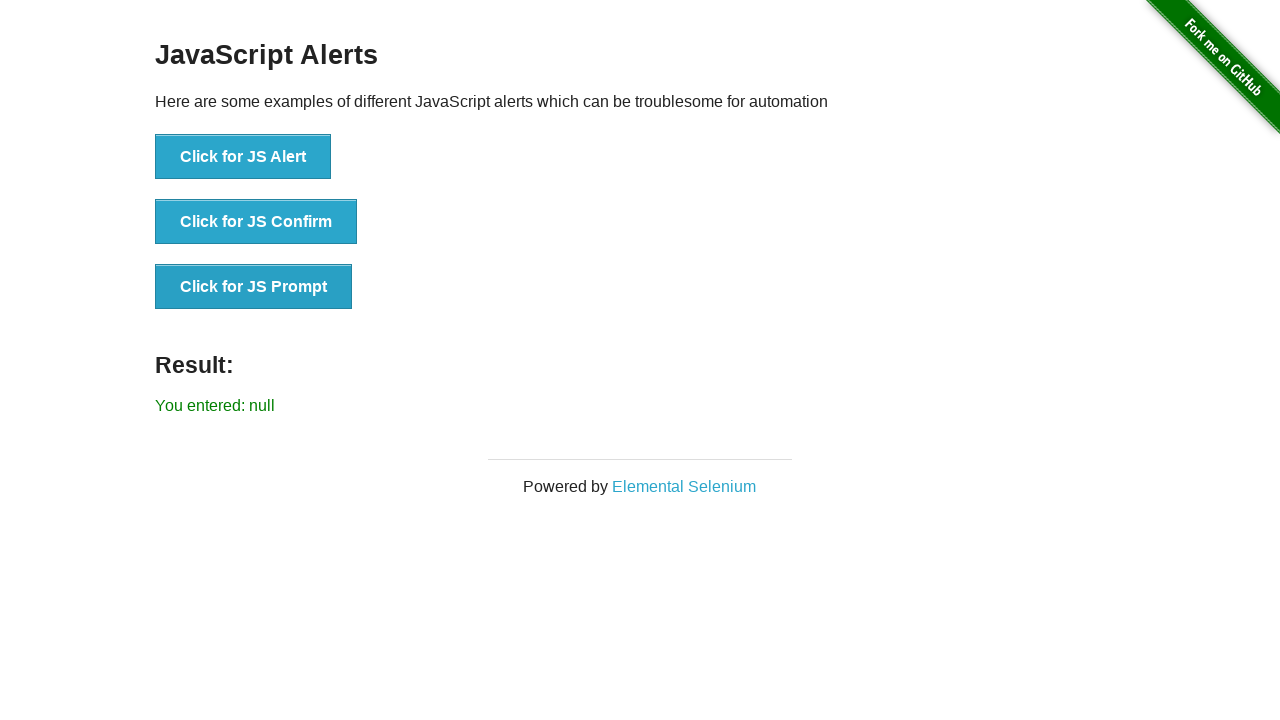

Set up dialog handler to accept prompt and enter 'Jelena'
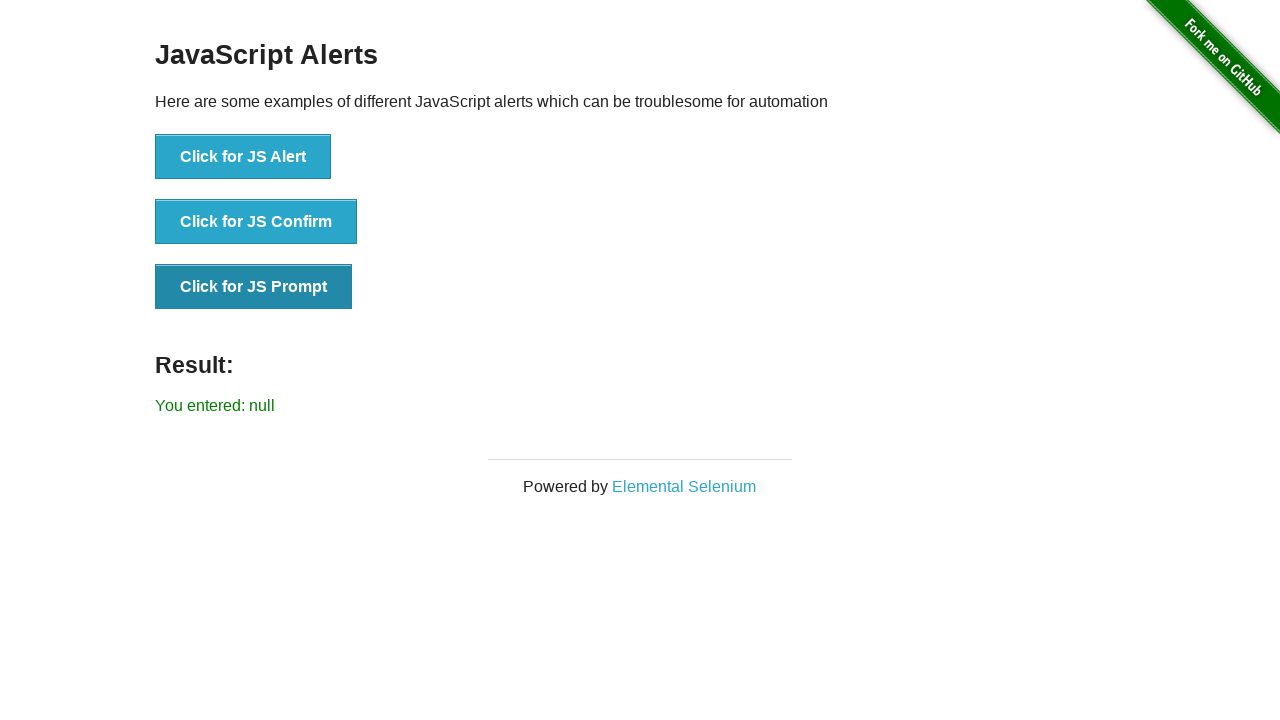

Clicked the 'Click for JS Prompt' button again to trigger the prompt alert with handler active at (254, 287) on xpath=//button[text()='Click for JS Prompt']
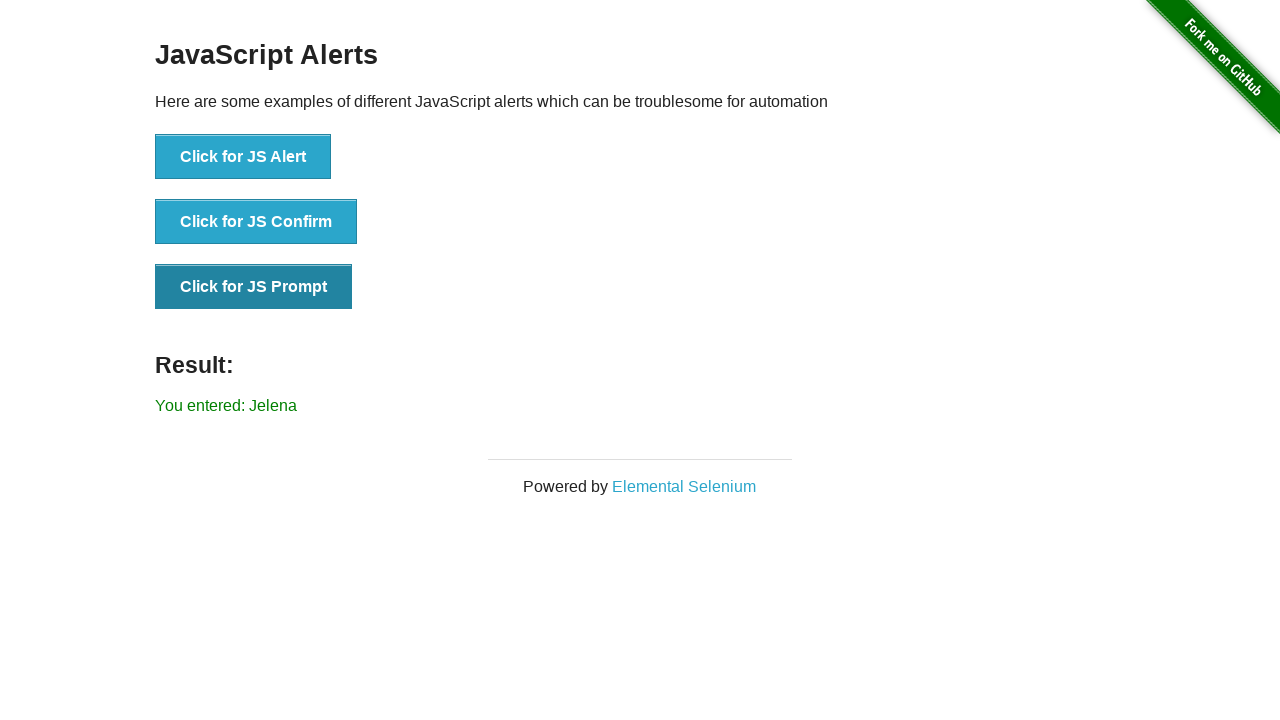

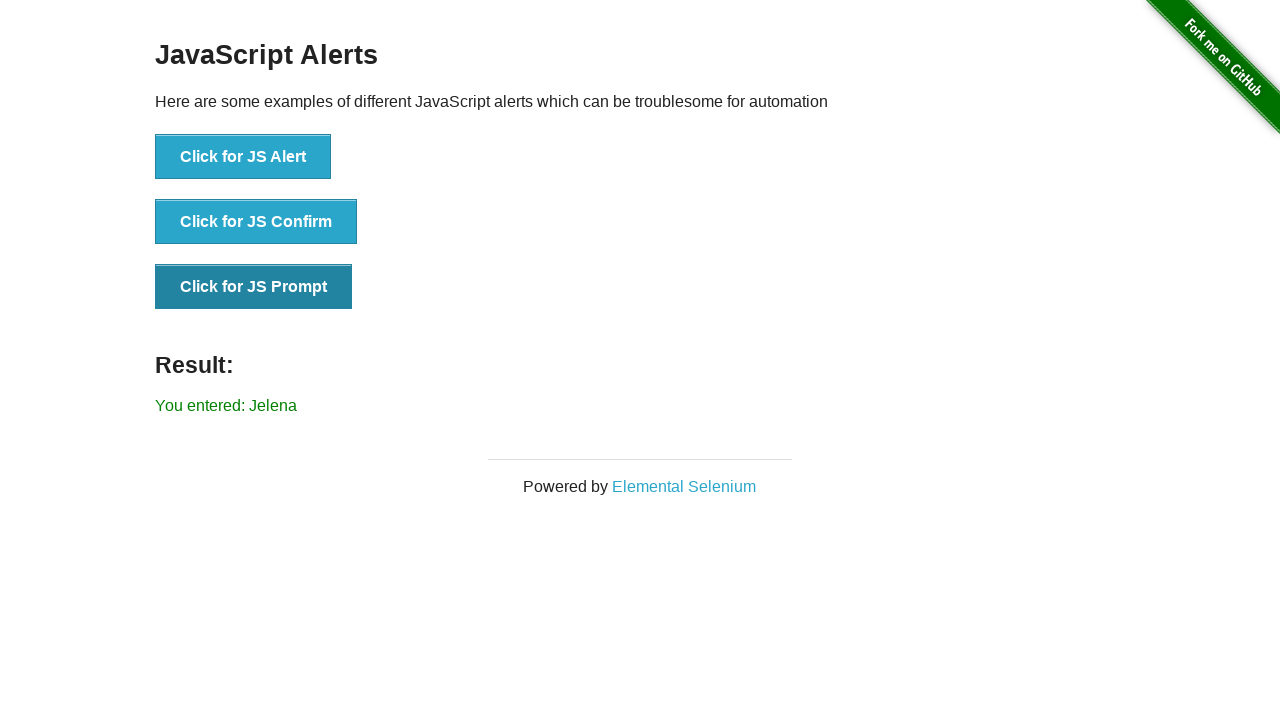